Tests Google Scholar search functionality by selecting the Case Law radio button and performing a search query for legal cases

Starting URL: https://scholar.google.com/

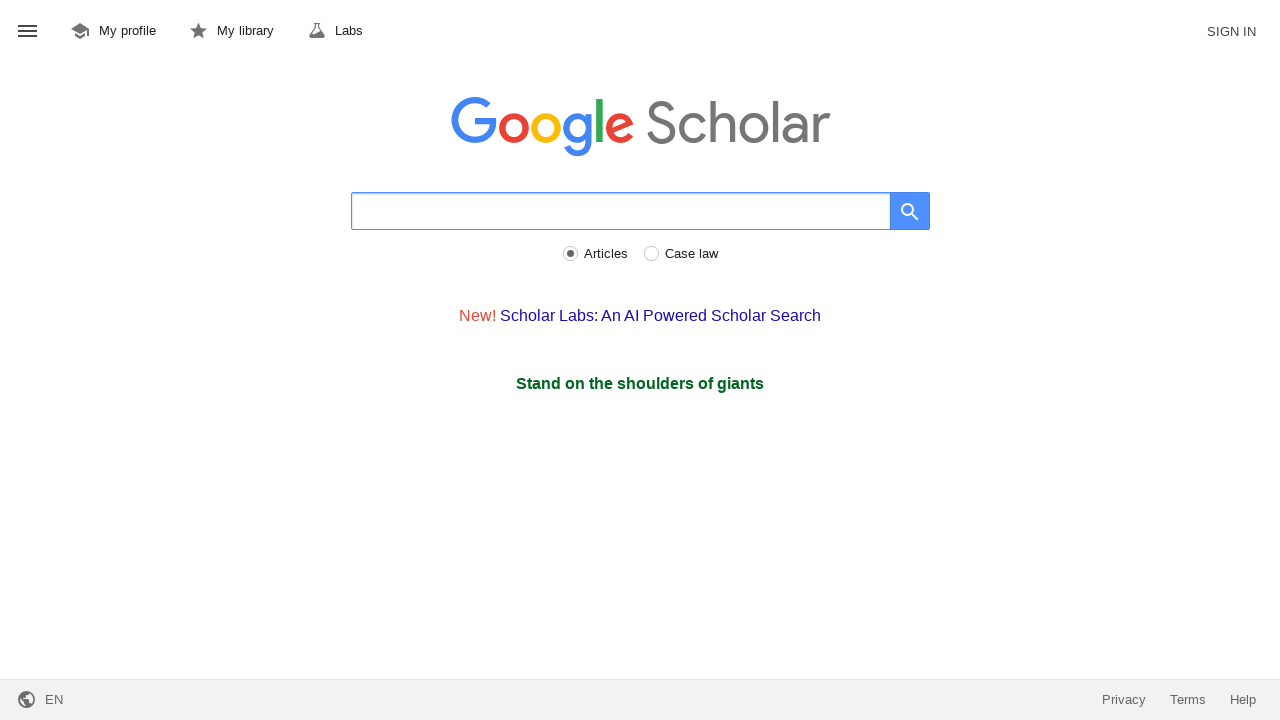

Clicked Case Law radio button to select it at (651, 254) on xpath=//*[@id="gs_hp_sdt2"]
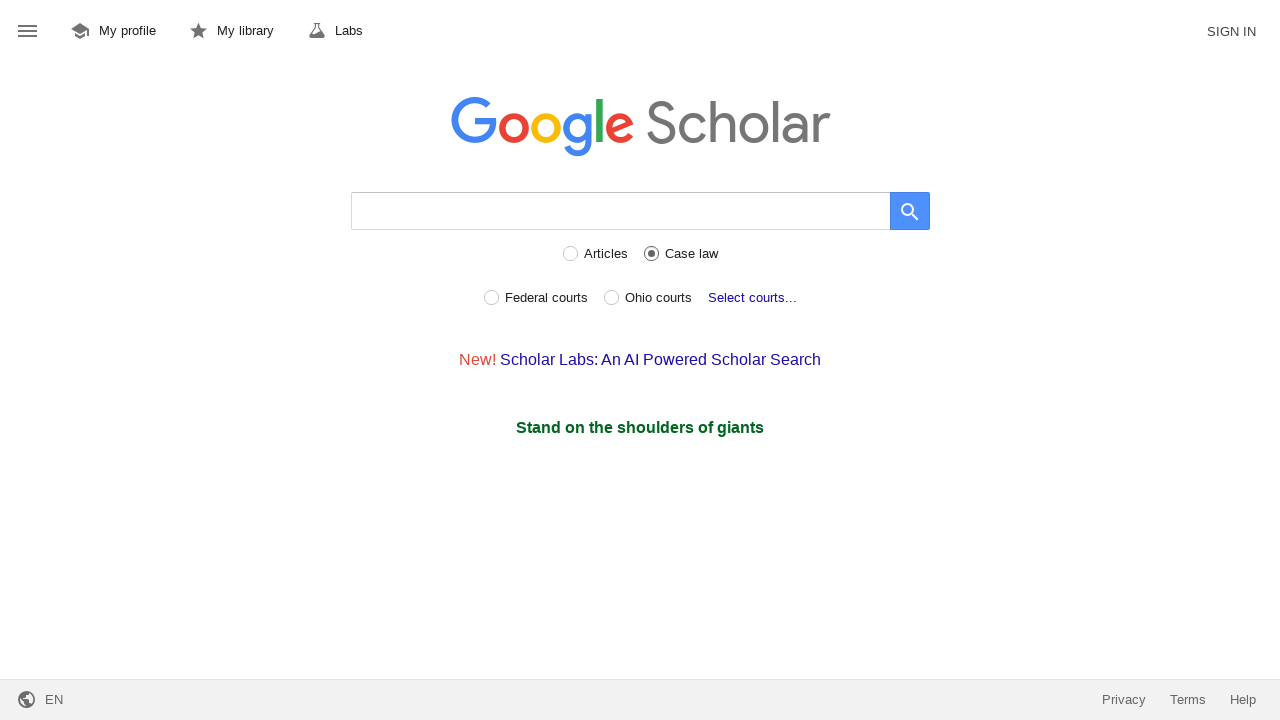

Filled search box with 'murder' query on //*[@id="gs_hdr_tsi"]
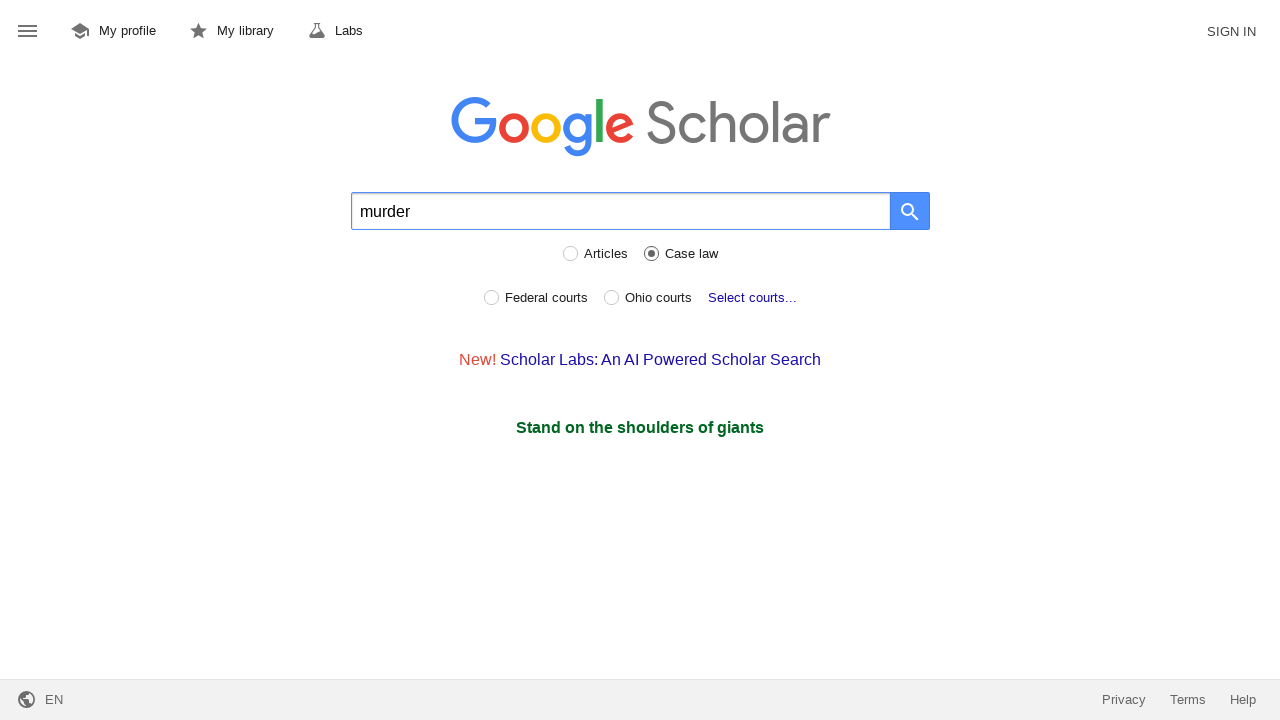

Clicked search button to execute case law search at (910, 211) on xpath=//*[@id="gs_hdr_tsb"]
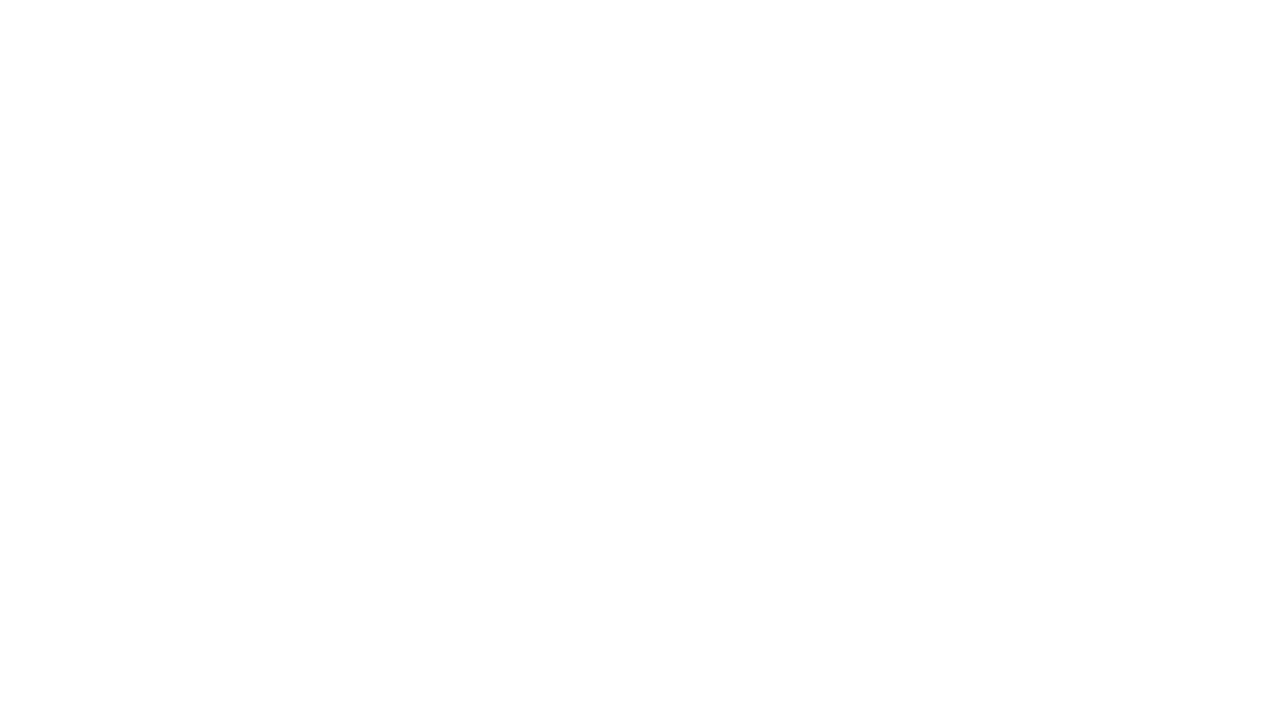

Search results loaded successfully
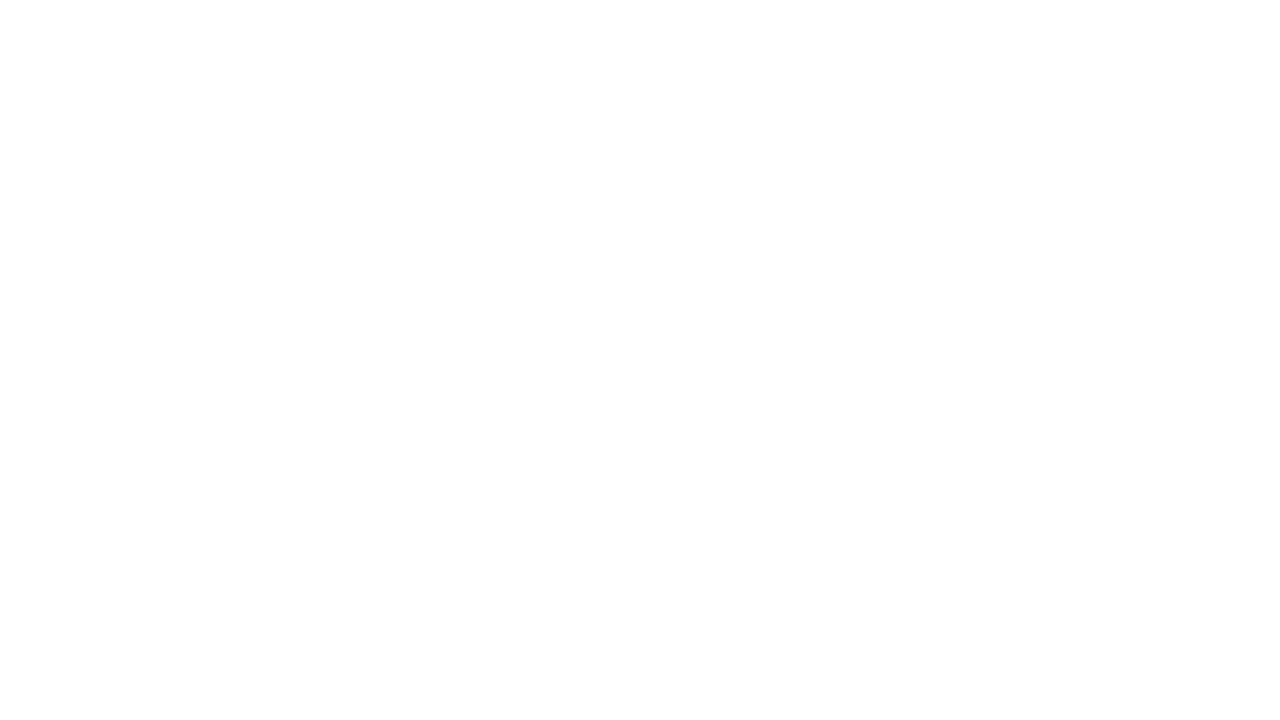

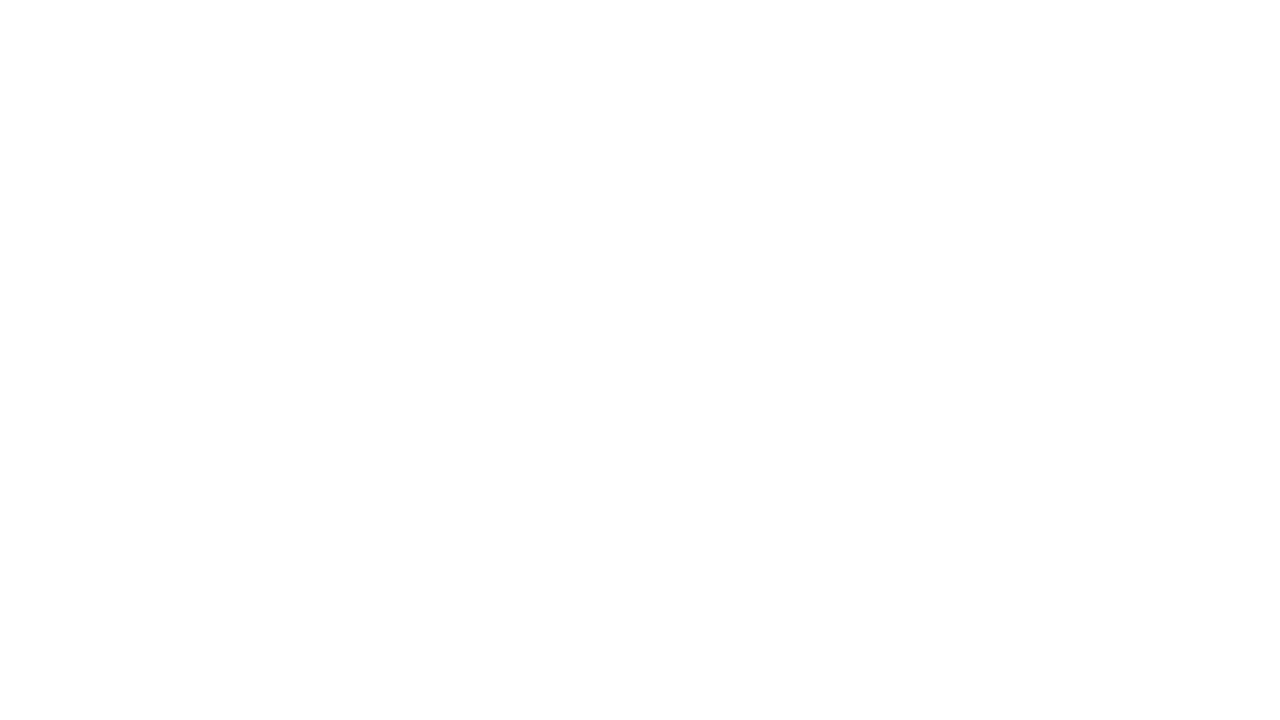